Tests date picker functionality by clearing the default date and entering a new date using keyboard input

Starting URL: https://demoqa.com/date-picker

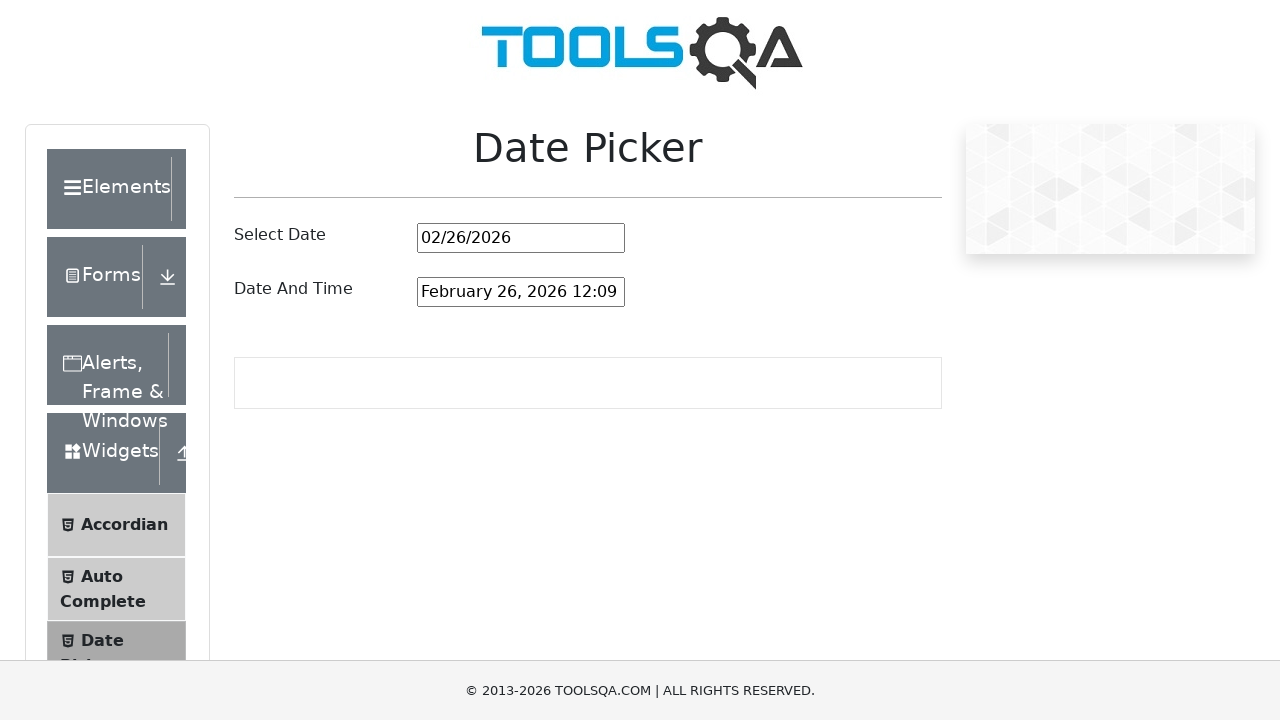

Clicked on the date picker input field at (521, 238) on #datePickerMonthYearInput
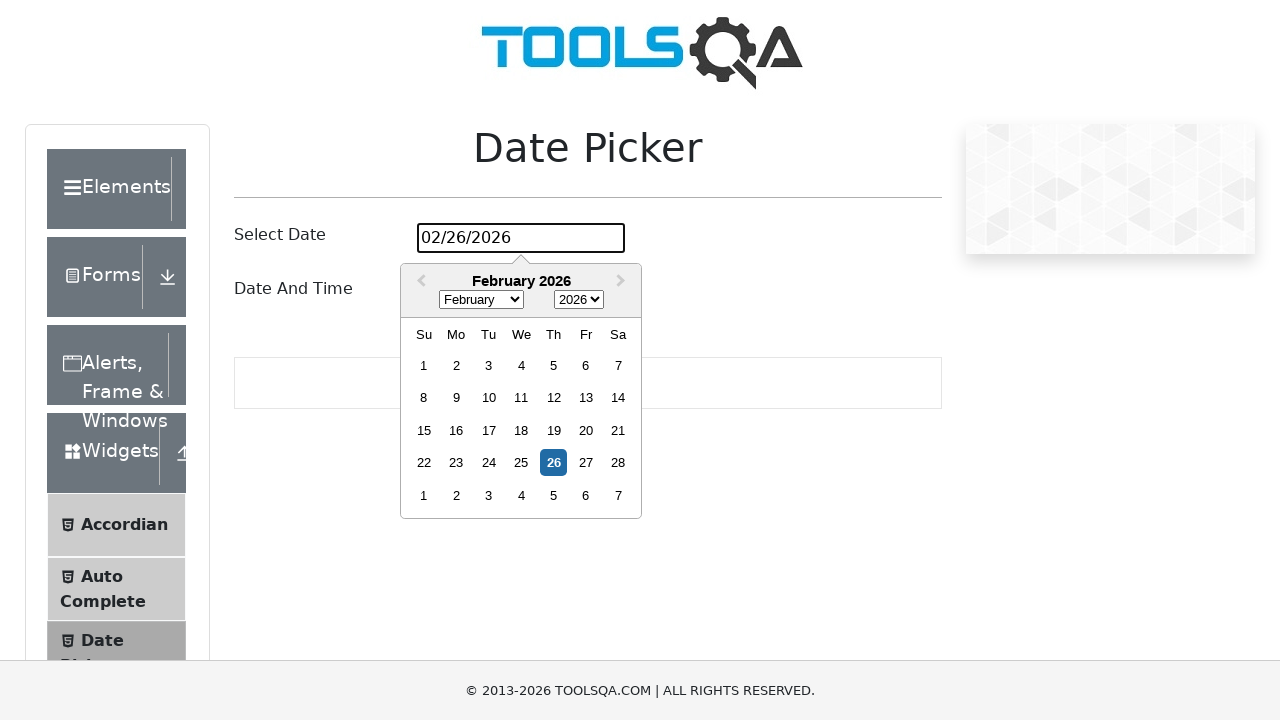

Pressed Backspace to clear date (press 1 of 10)
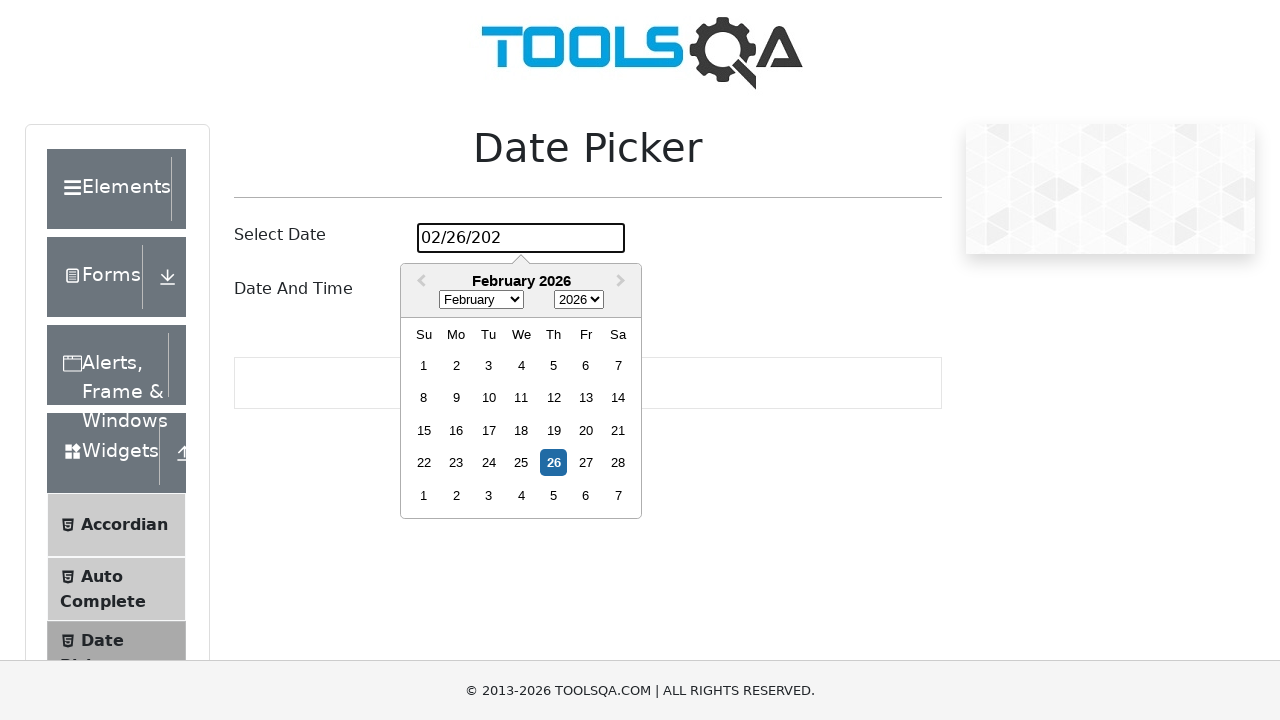

Pressed Backspace to clear date (press 2 of 10)
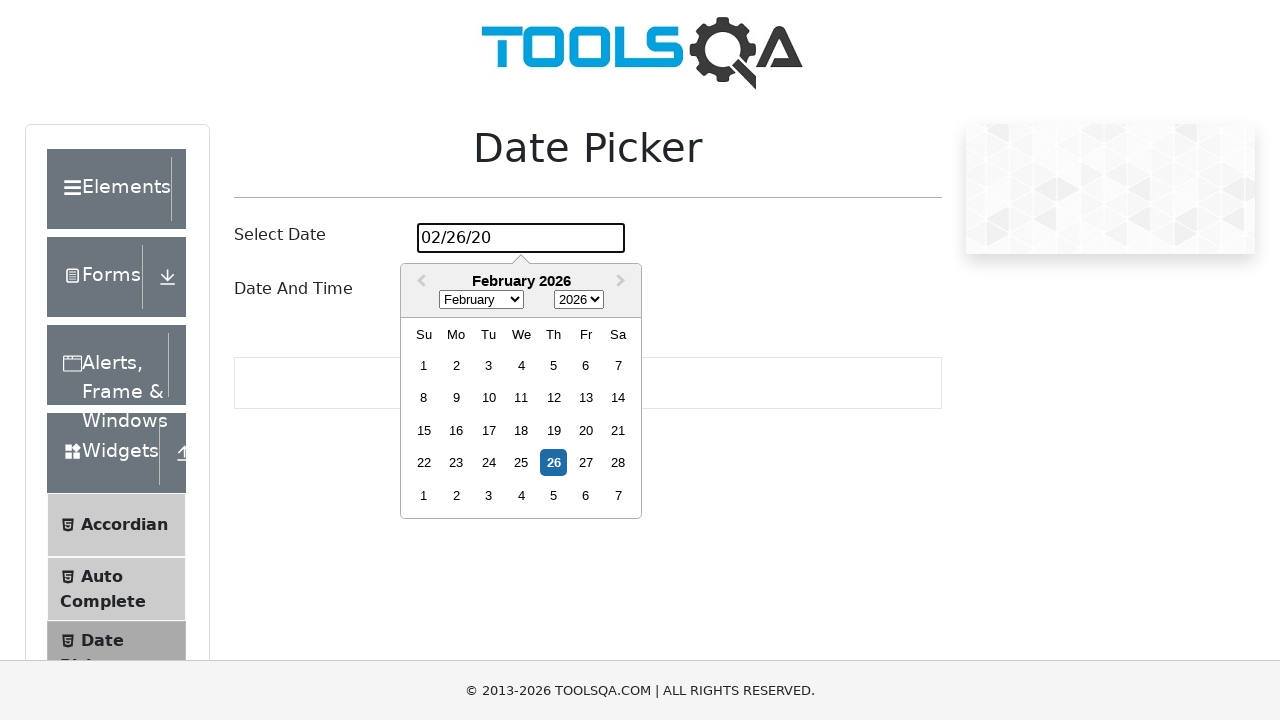

Pressed Backspace to clear date (press 3 of 10)
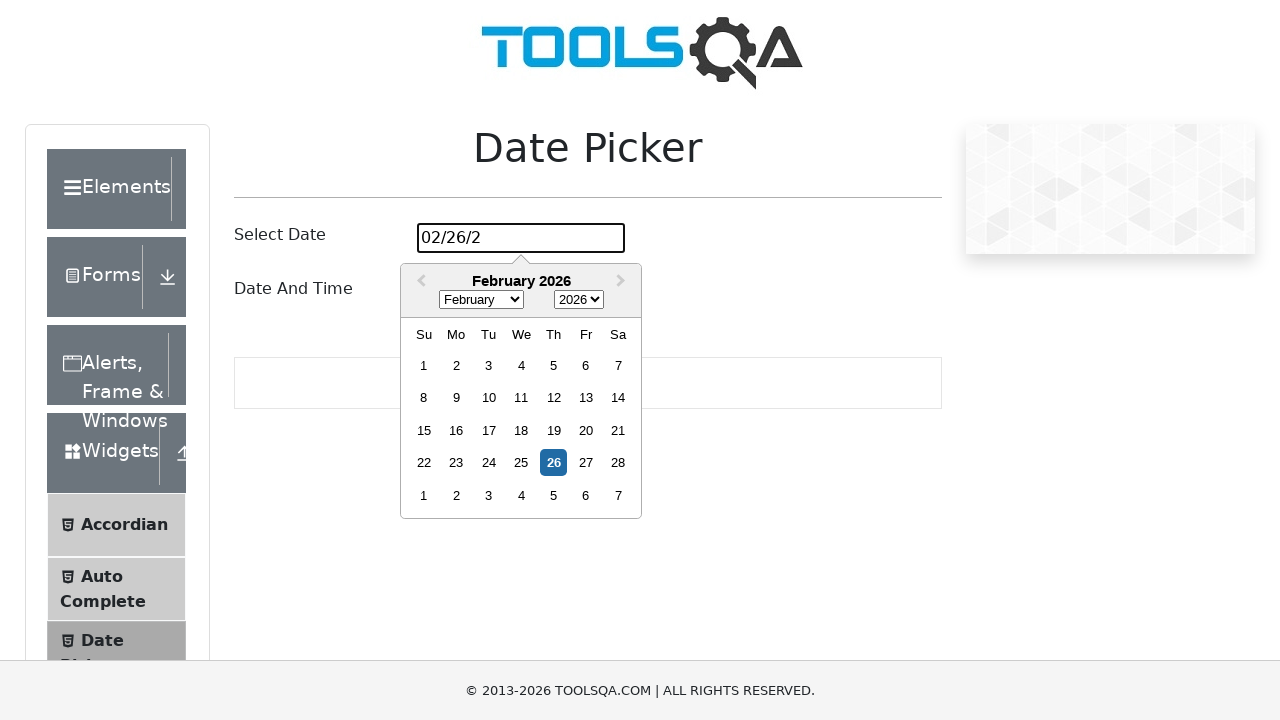

Pressed Backspace to clear date (press 4 of 10)
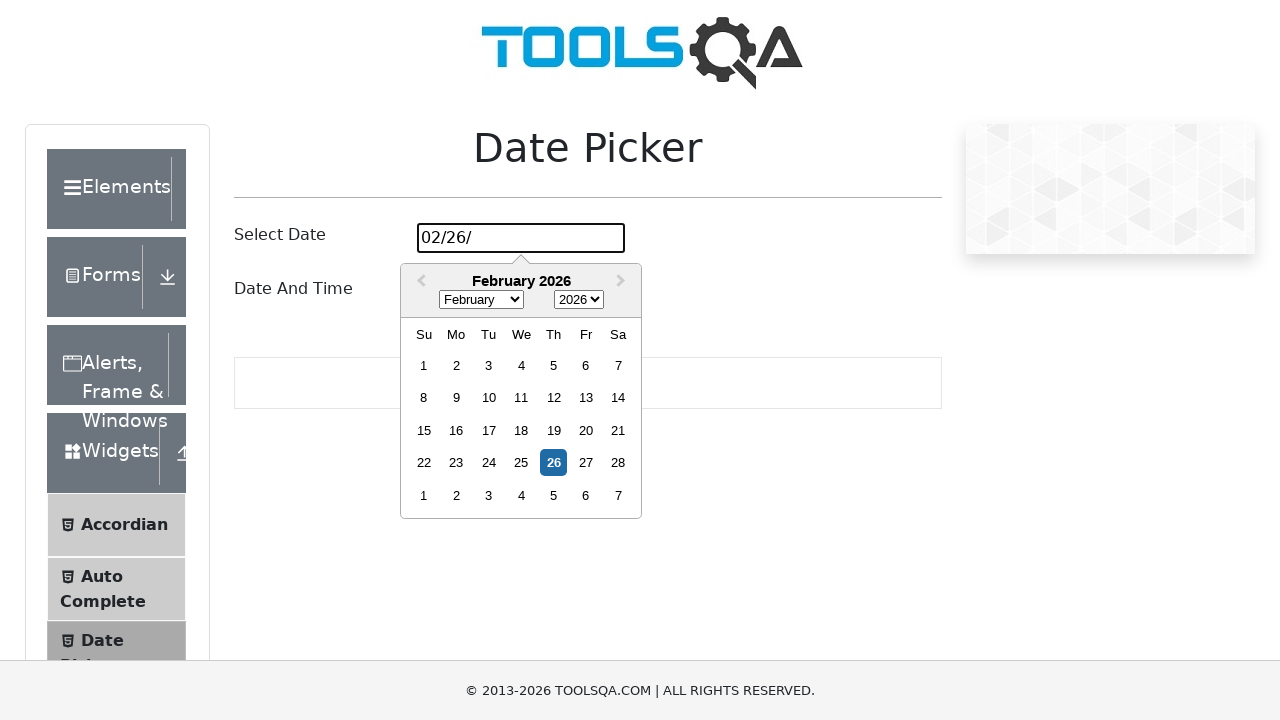

Pressed Backspace to clear date (press 5 of 10)
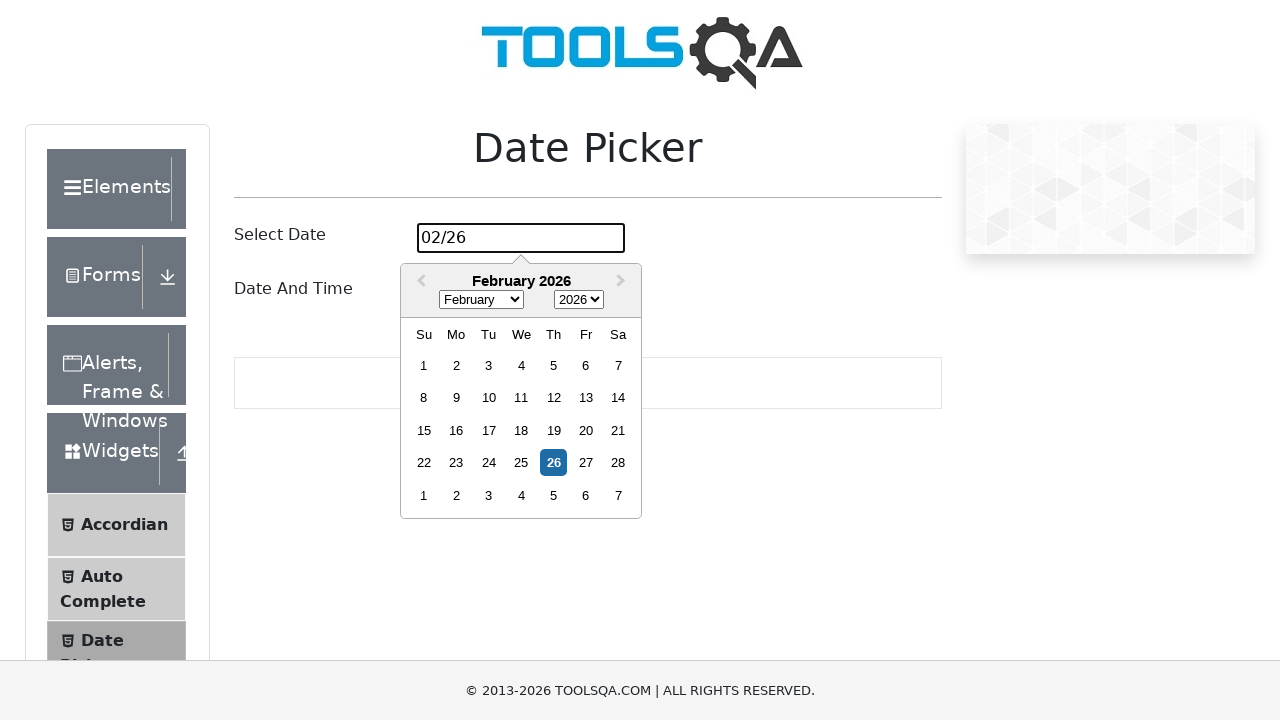

Pressed Backspace to clear date (press 6 of 10)
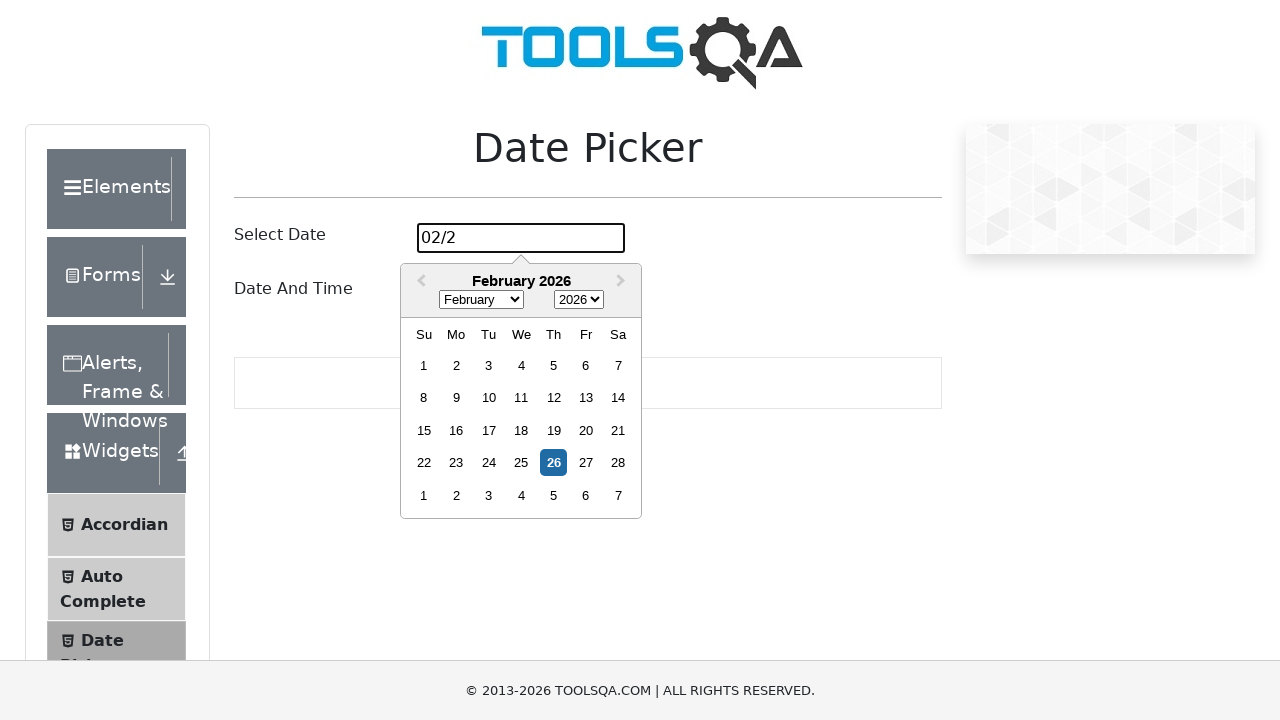

Pressed Backspace to clear date (press 7 of 10)
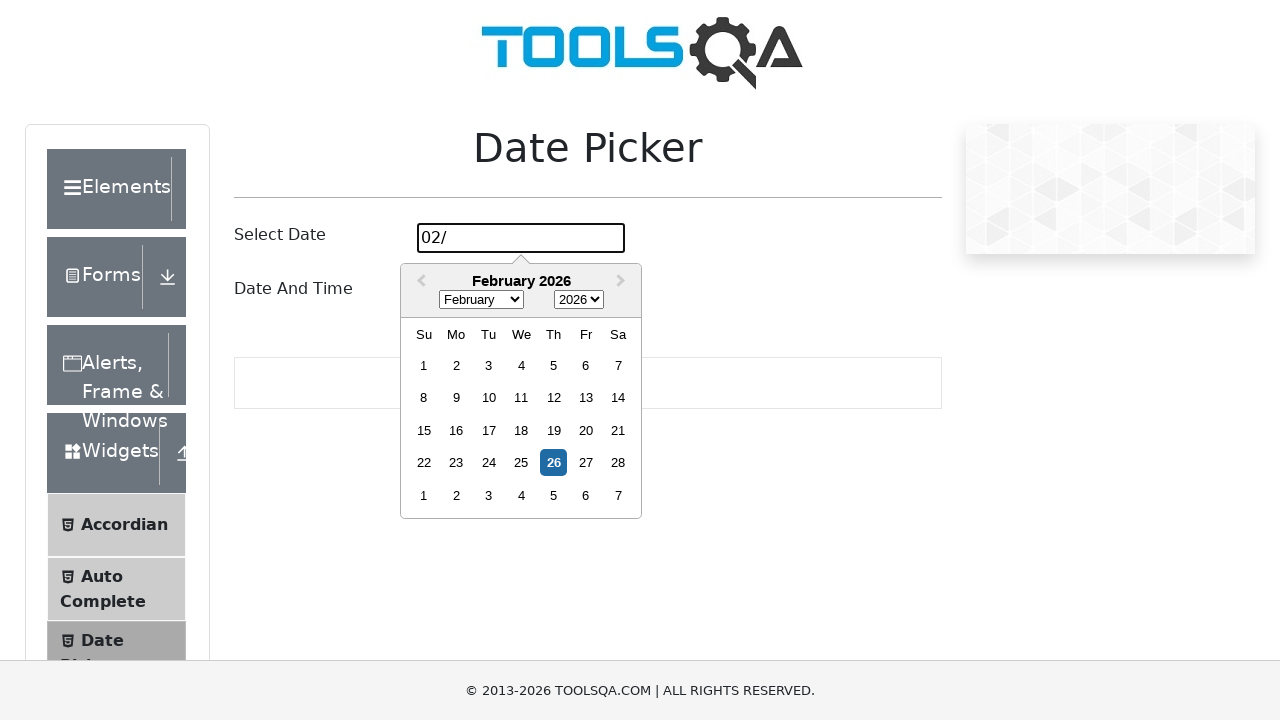

Pressed Backspace to clear date (press 8 of 10)
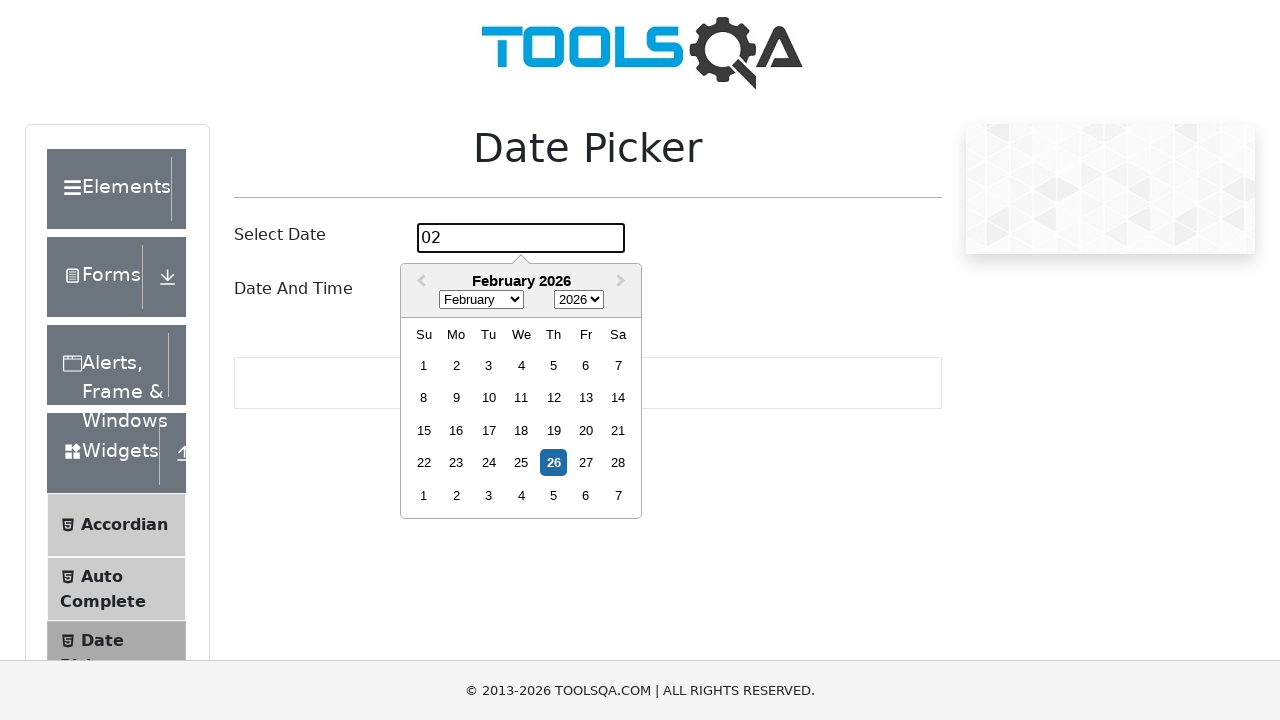

Pressed Backspace to clear date (press 9 of 10)
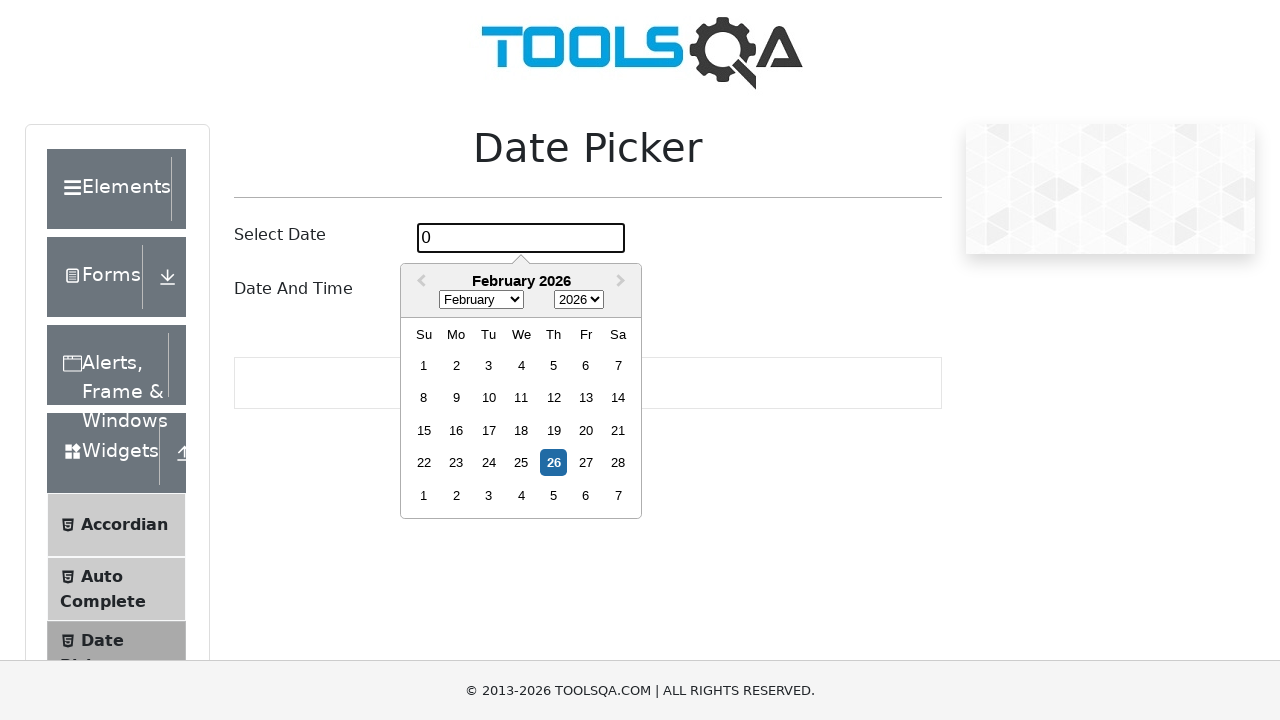

Pressed Backspace to clear date (press 10 of 10)
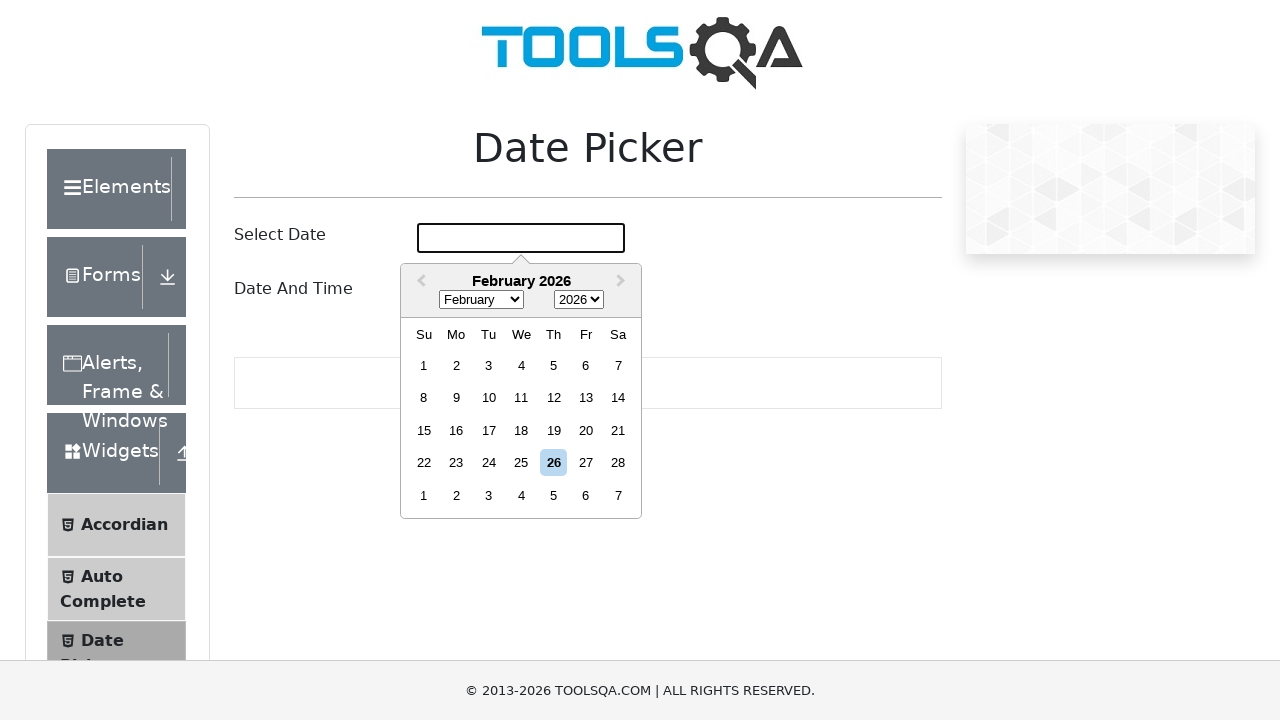

Entered new date '06/22/2017' using keyboard
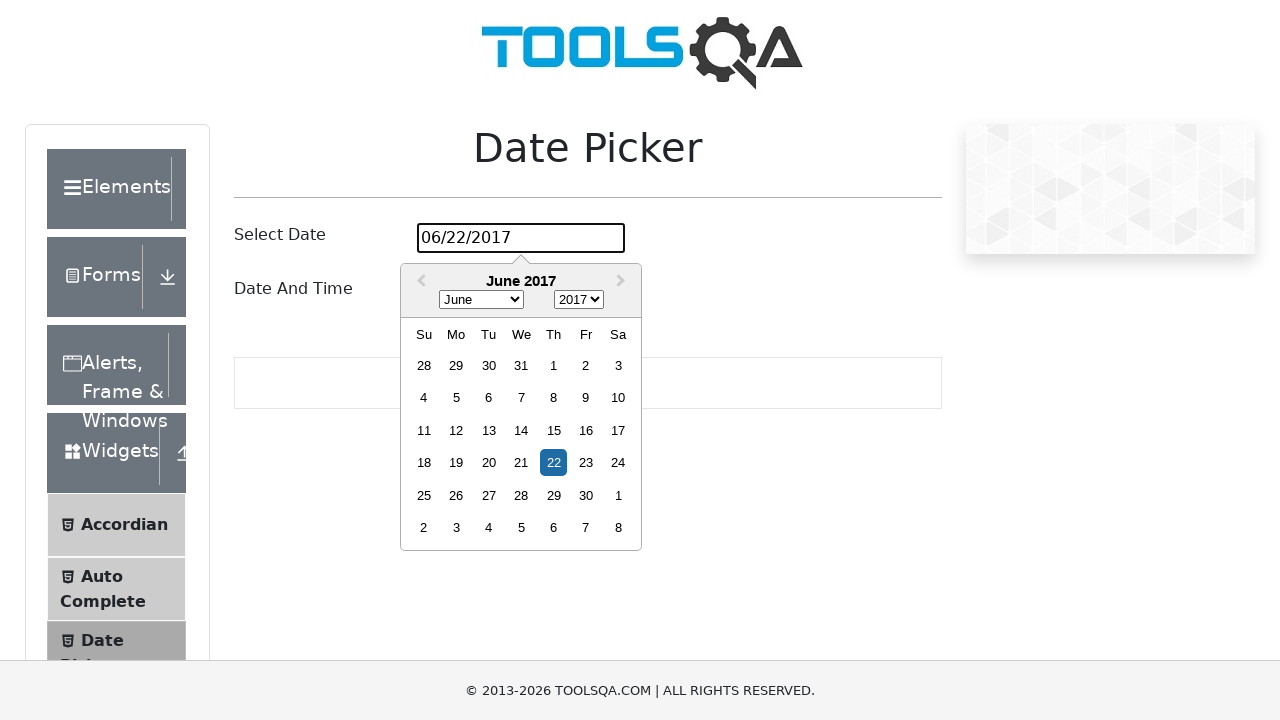

Pressed Enter to confirm the date selection
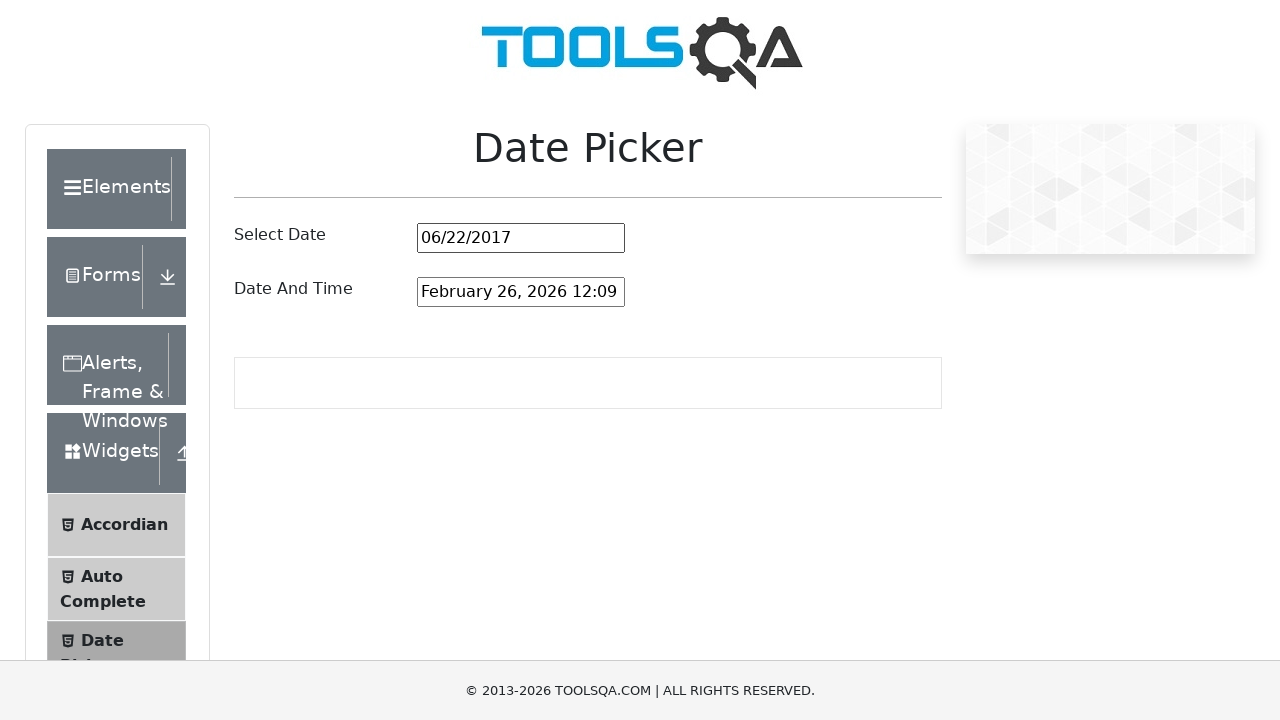

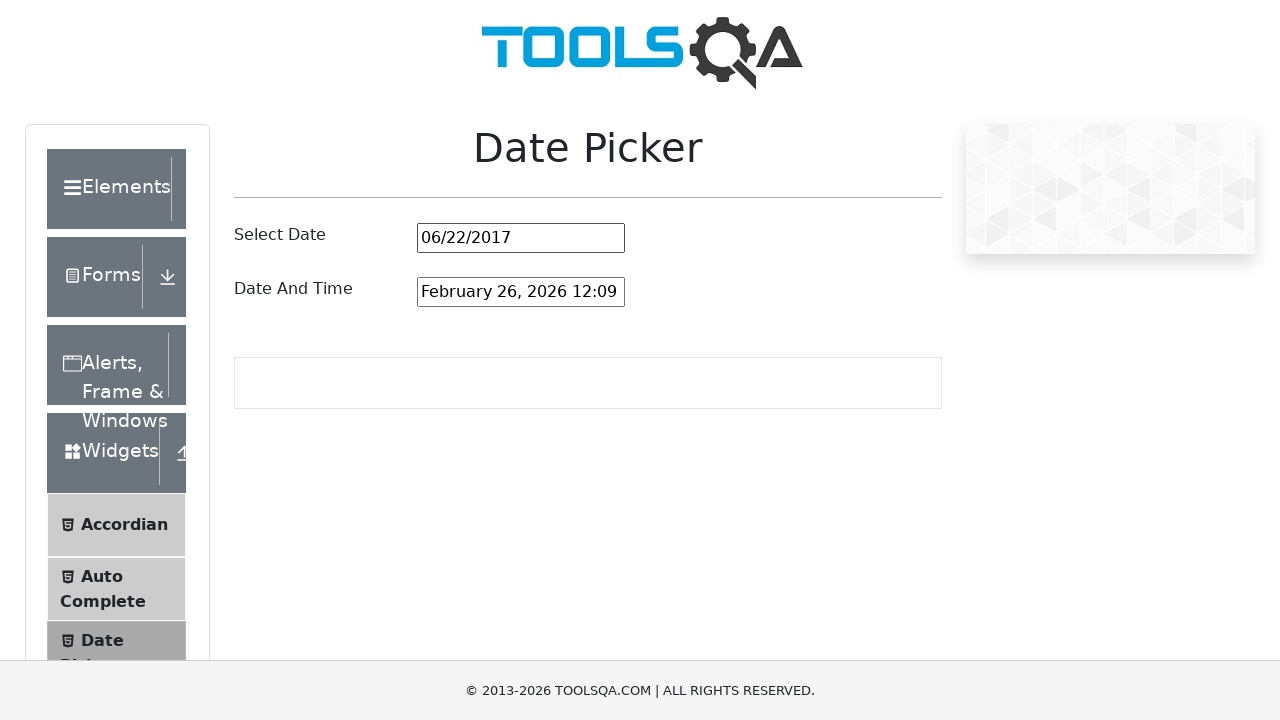